Tests JavaScript alert handling by clicking a button that triggers an alert, accepting the alert, and verifying the output message changes

Starting URL: https://www.hyrtutorials.com/p/alertsdemo.html

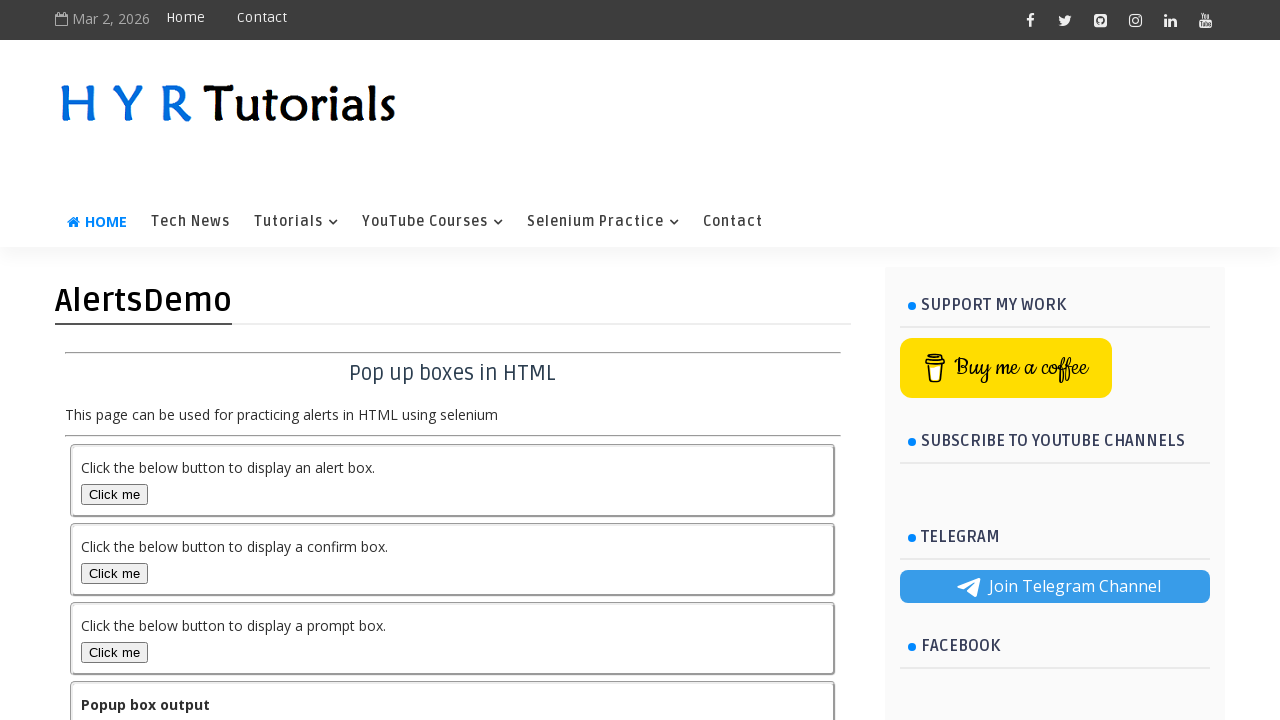

Clicked alert box button to trigger JavaScript alert at (114, 494) on #alertBox
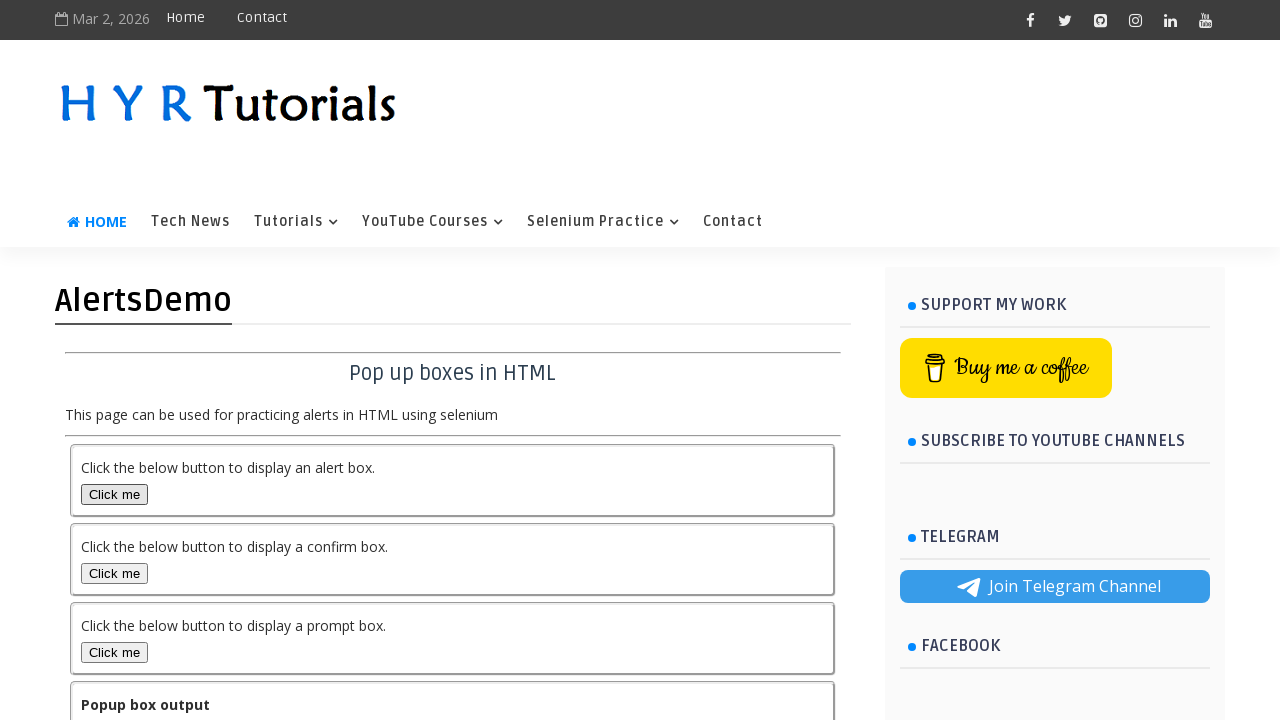

Set up dialog handler to accept alerts
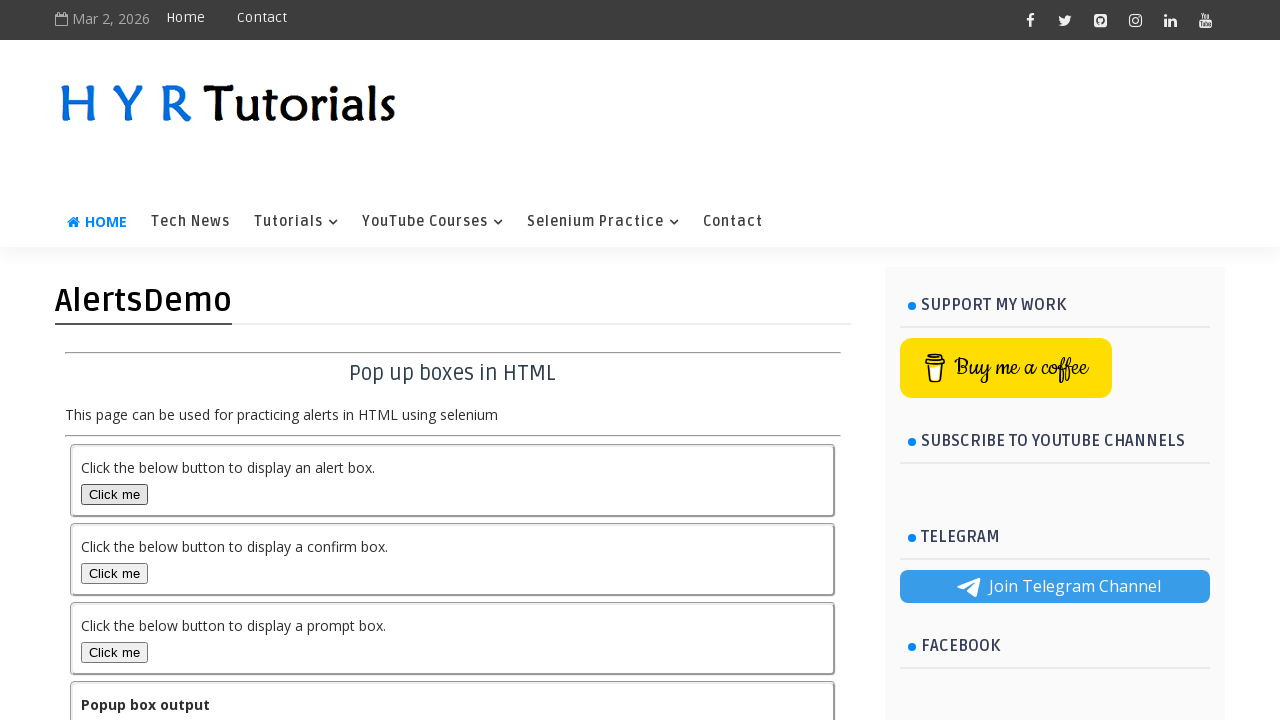

Waited 1000ms for alert handling and output update
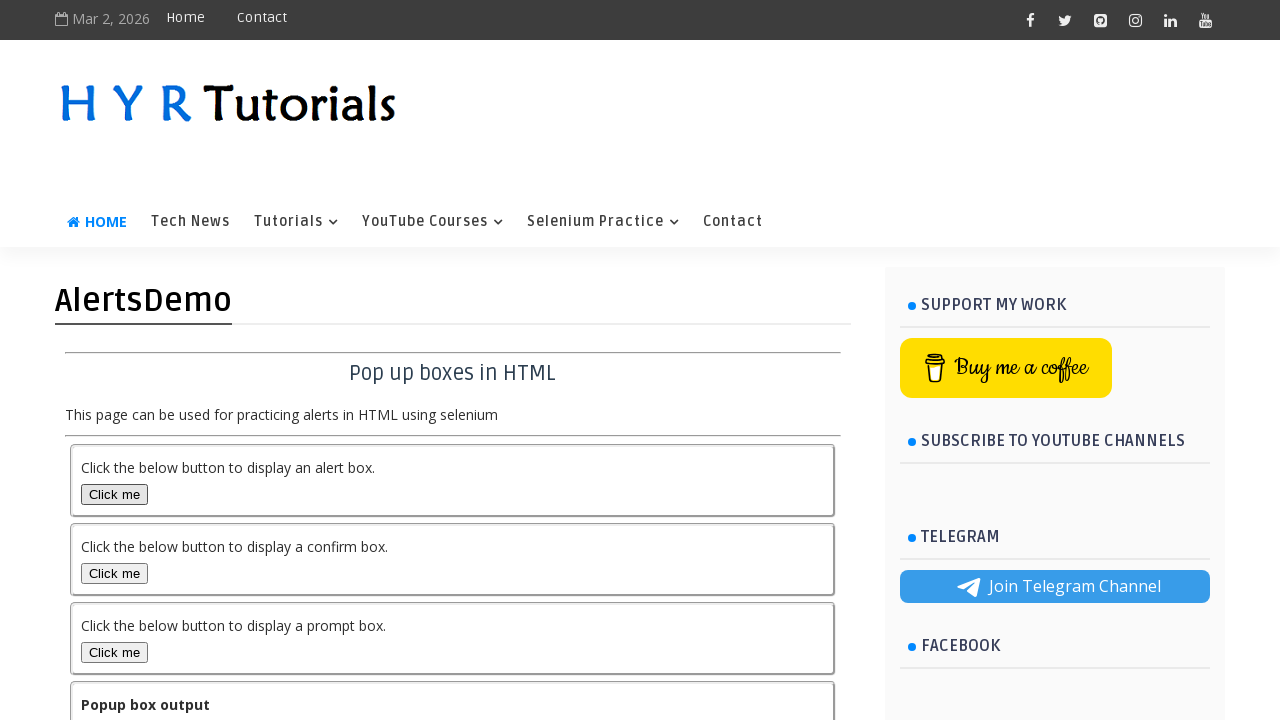

Output message element loaded and visible after alert acceptance
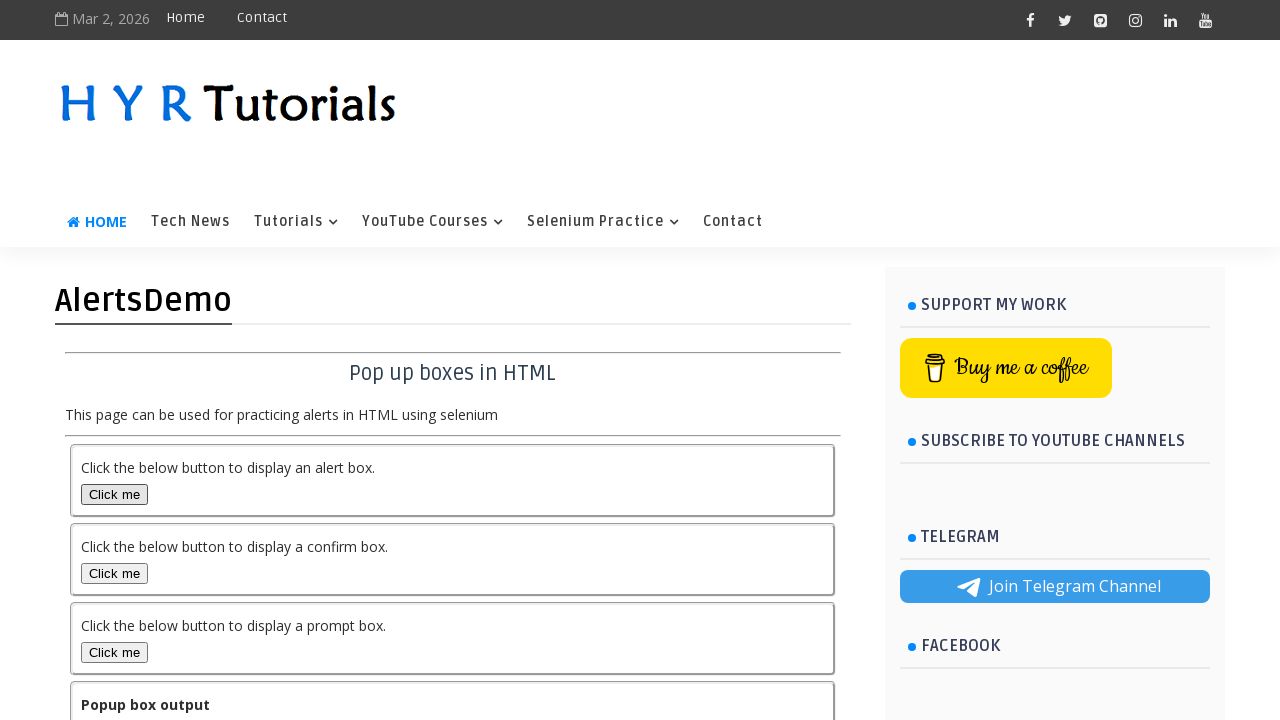

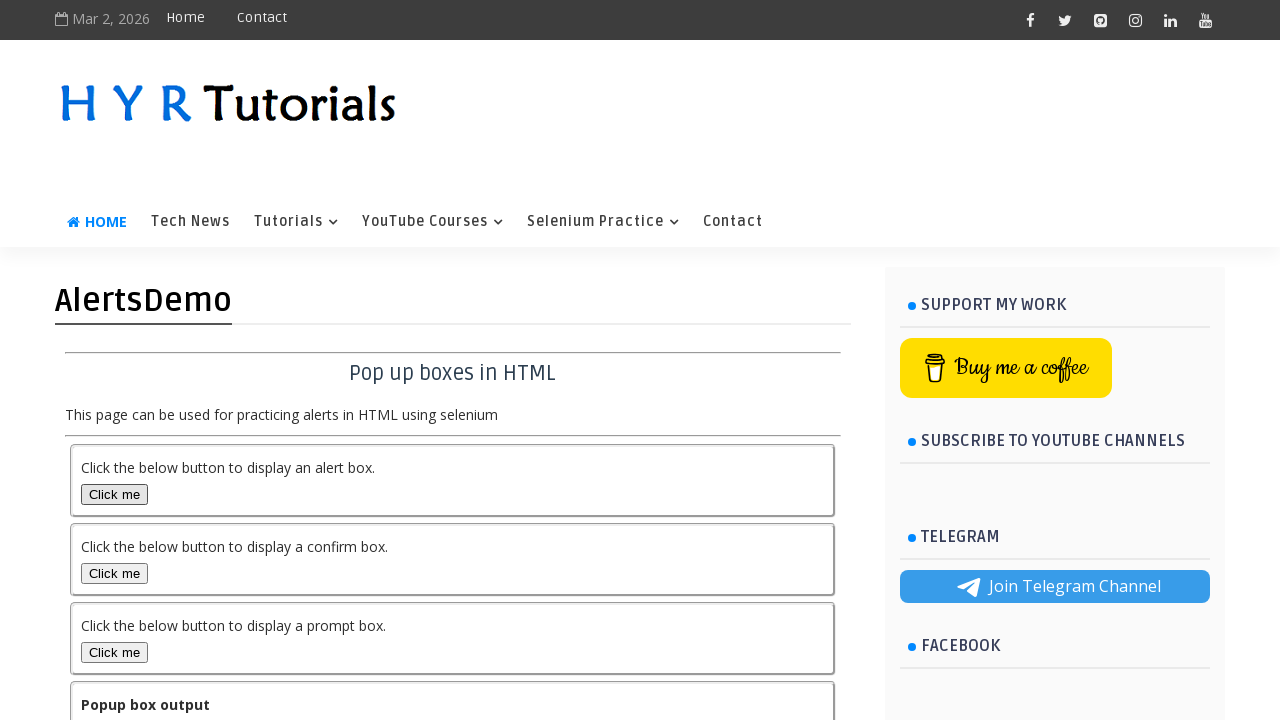